Tests registration form by filling required fields (first name, last name, email) and submitting the form

Starting URL: http://suninjuly.github.io/registration1.html

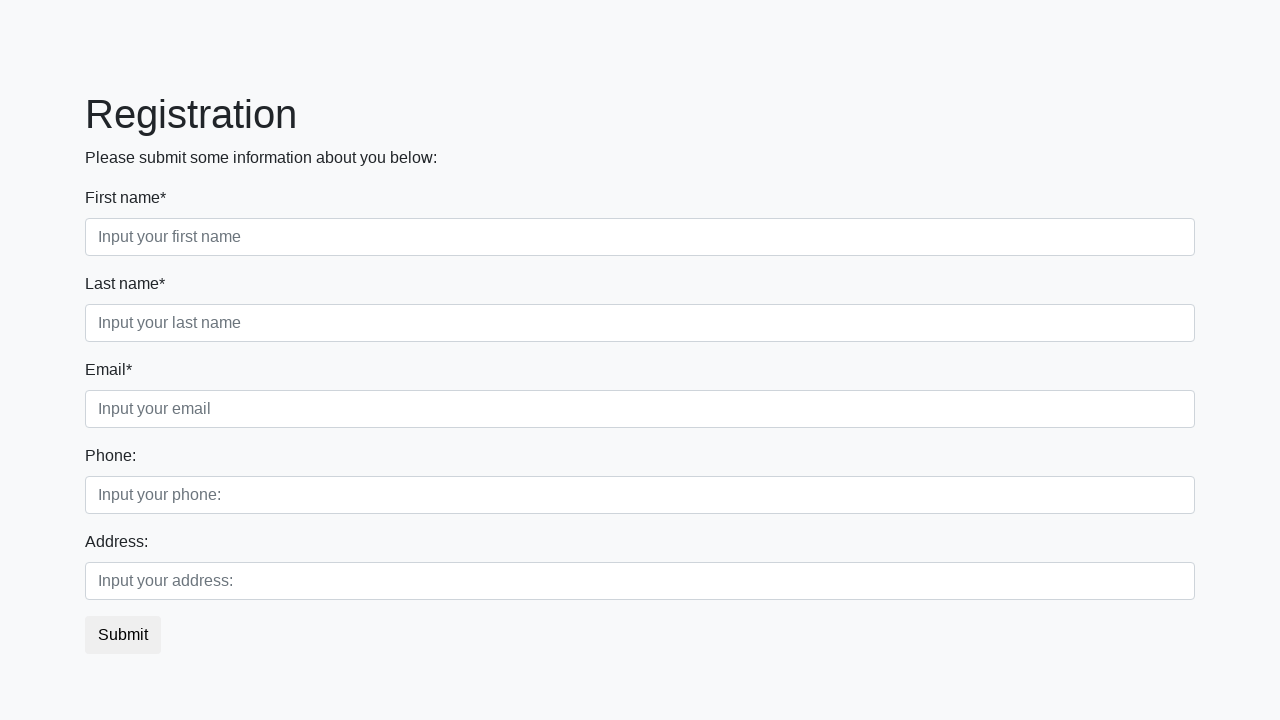

Filled first name field with 'John' on .form-control.first[required]
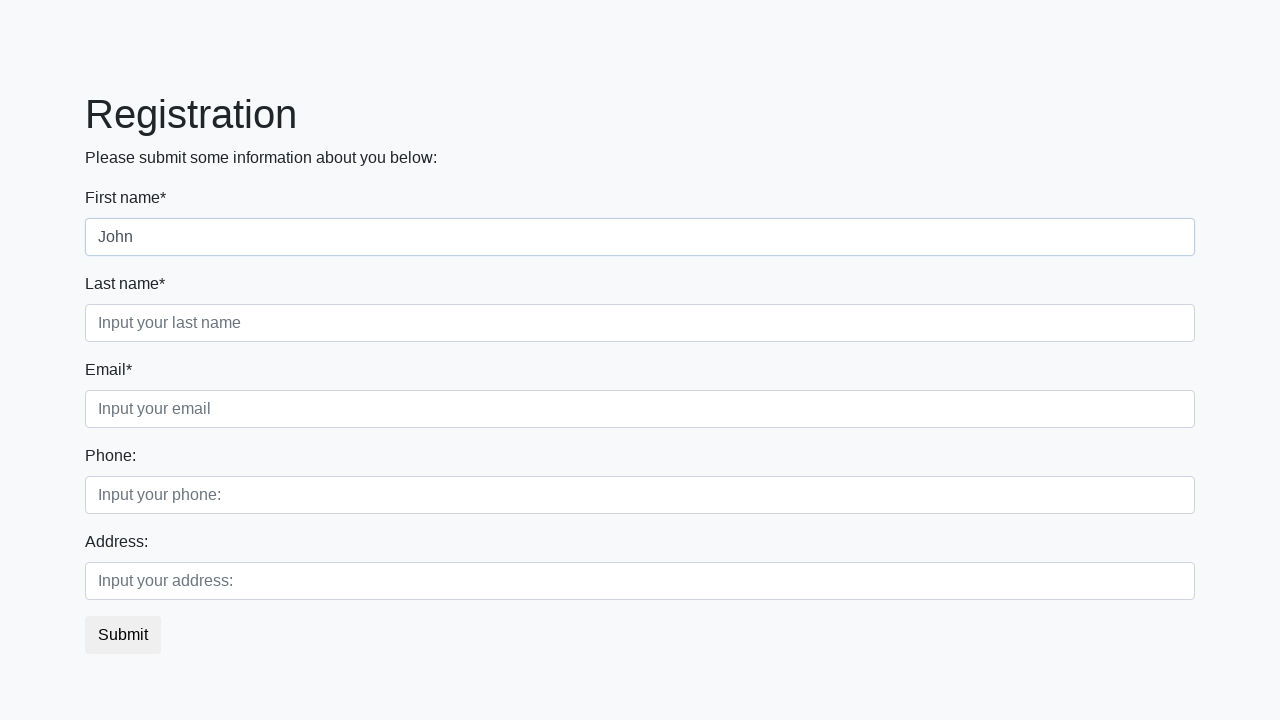

Filled last name field with 'Smith' on .form-control.second[required]
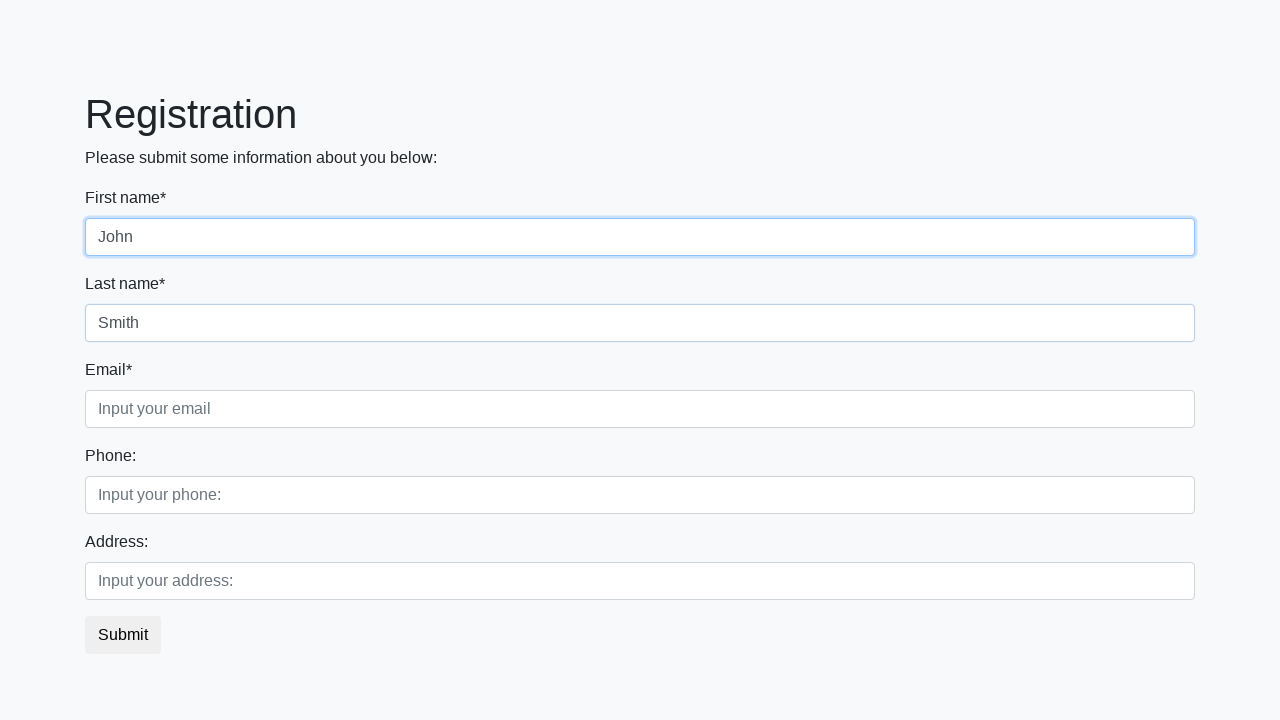

Filled email field with 'john.smith@example.com' on .form-control.third[required]
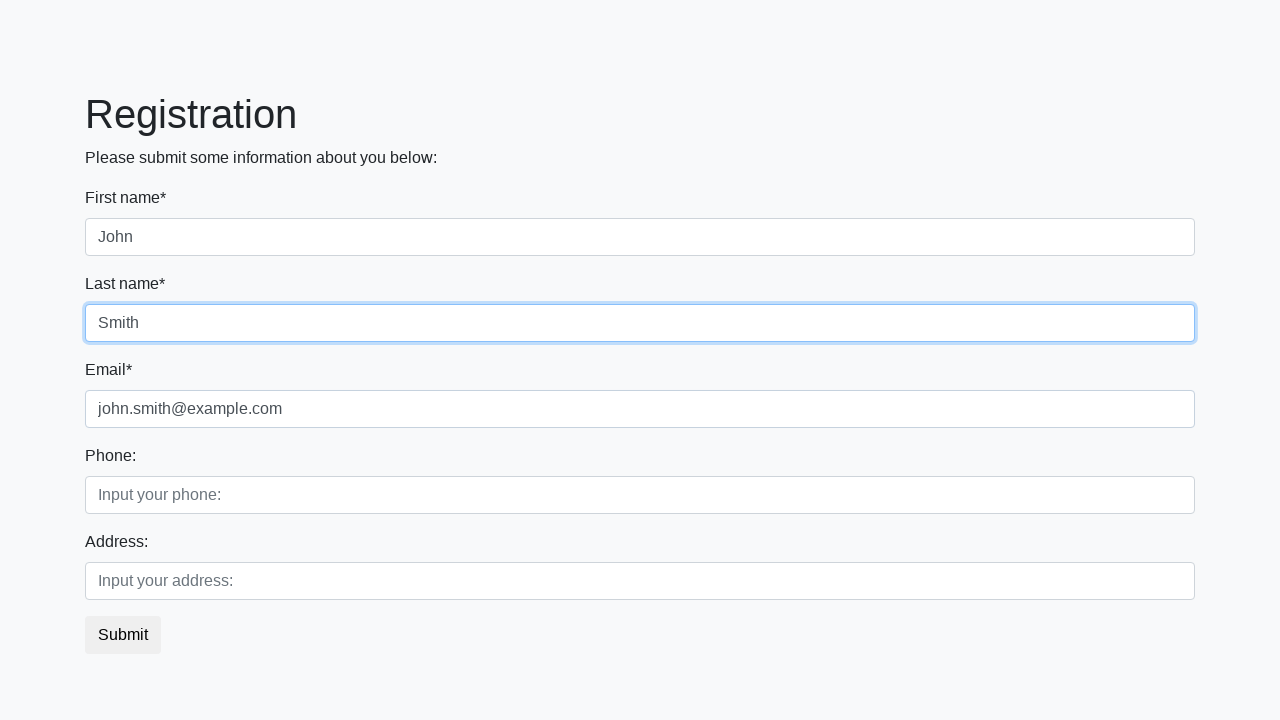

Clicked registration submit button at (123, 635) on button.btn
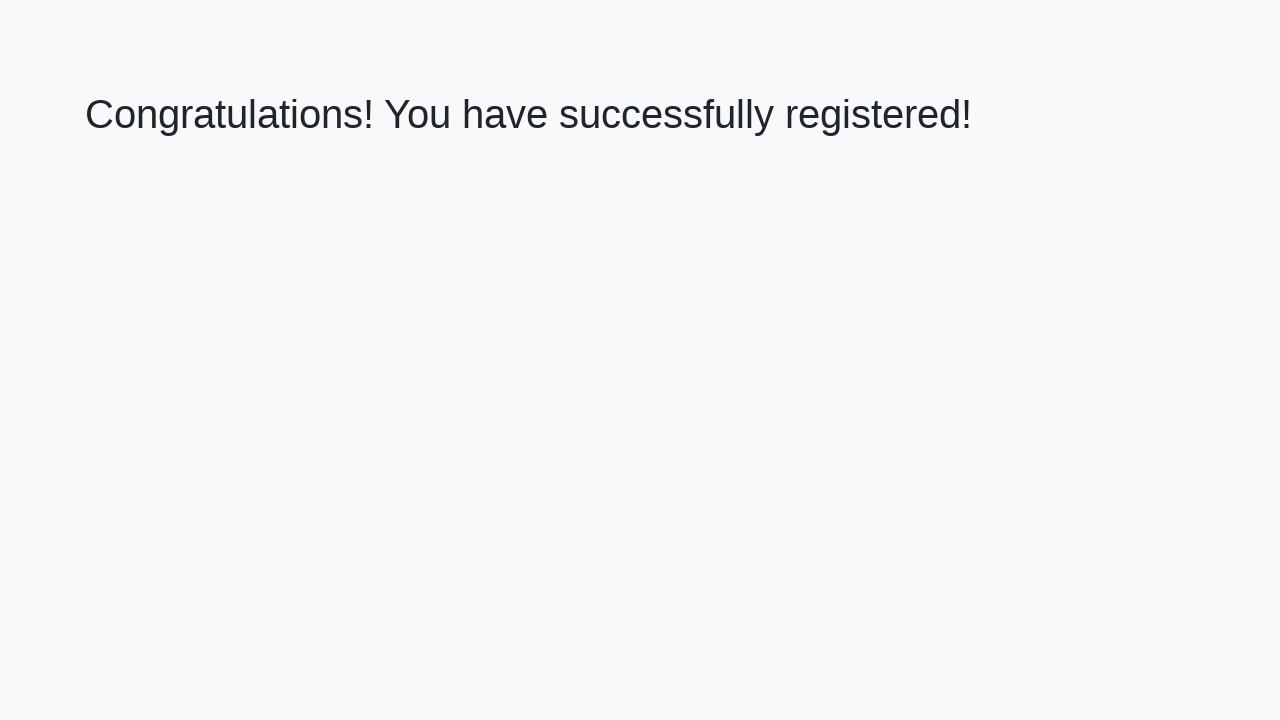

Success message heading loaded
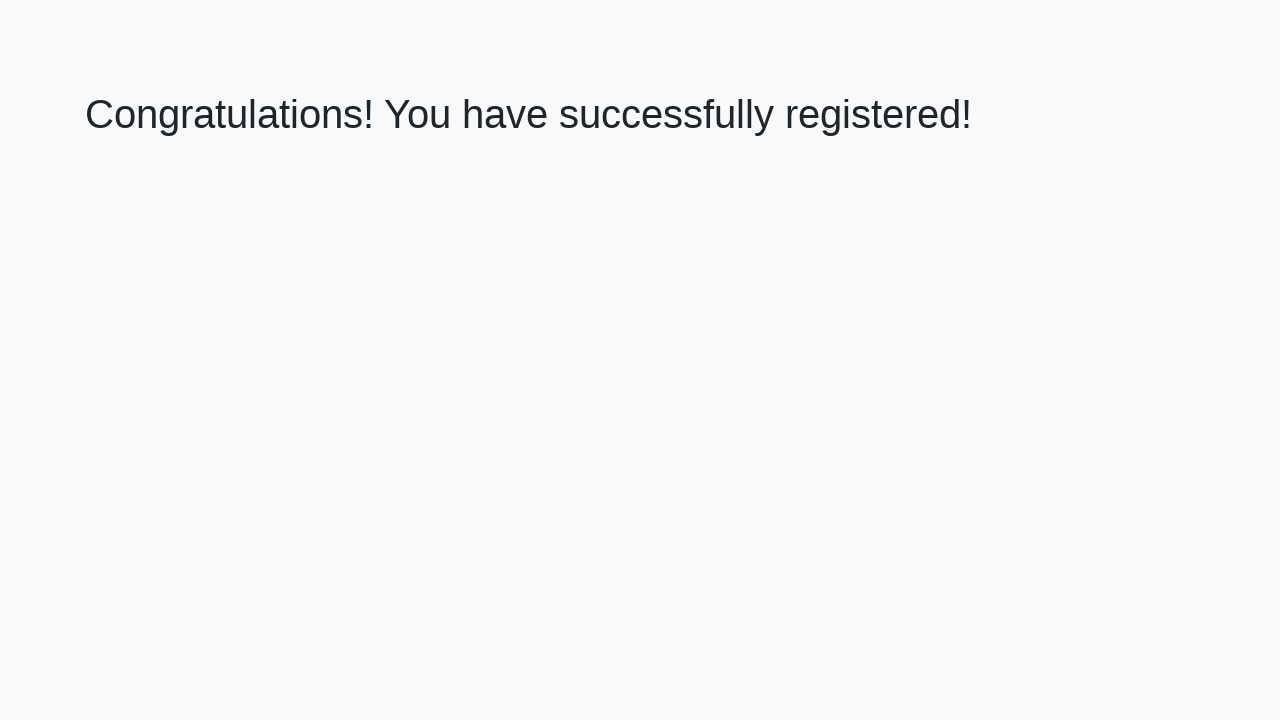

Retrieved success message text: 'Congratulations! You have successfully registered!'
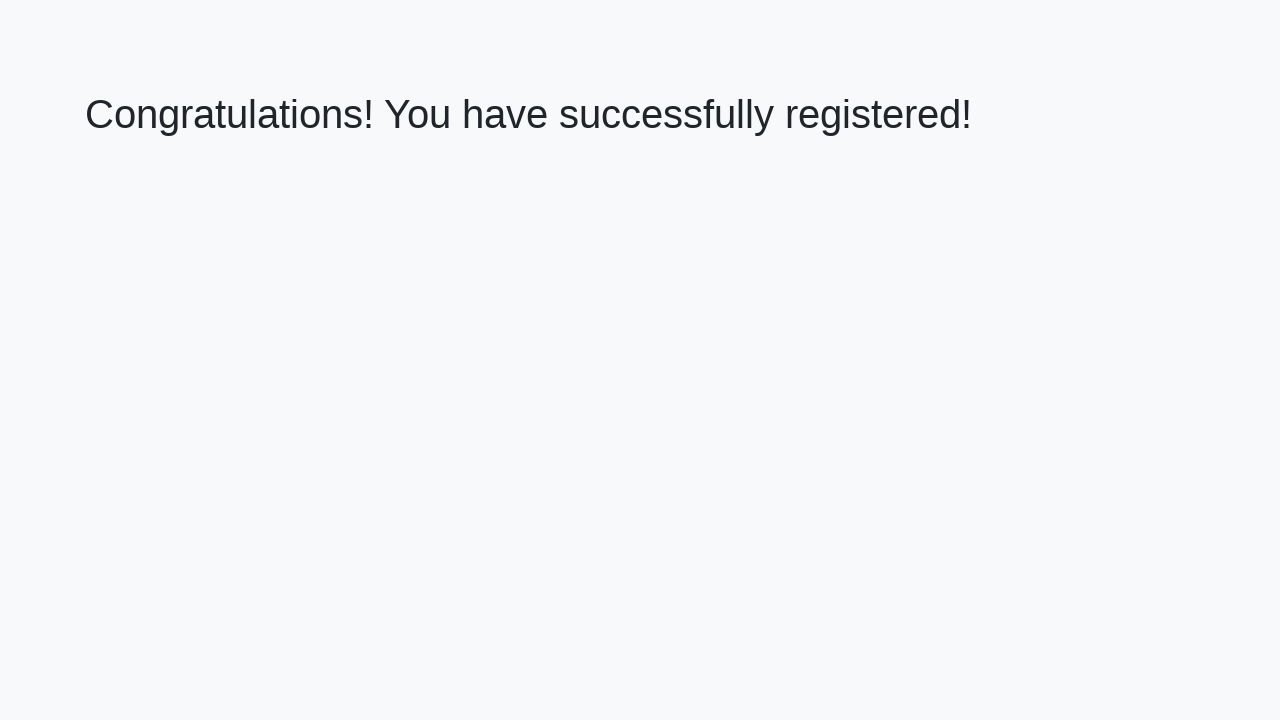

Verified registration success message matches expected text
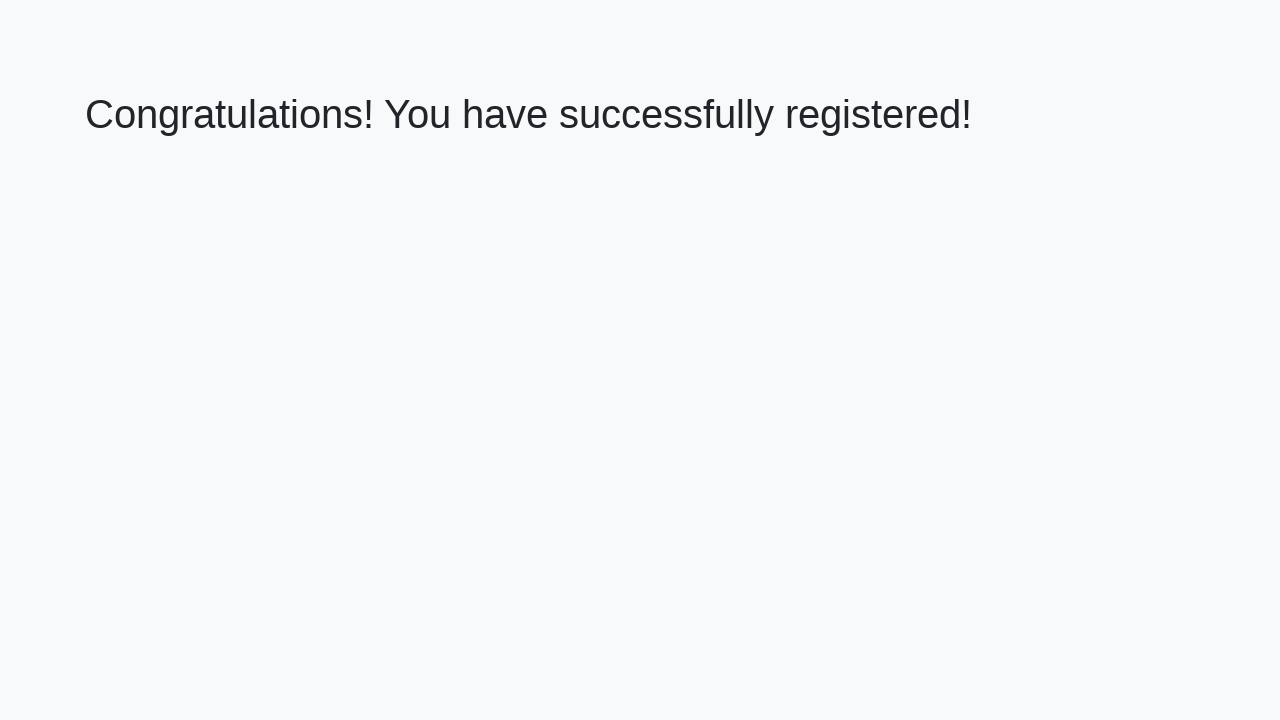

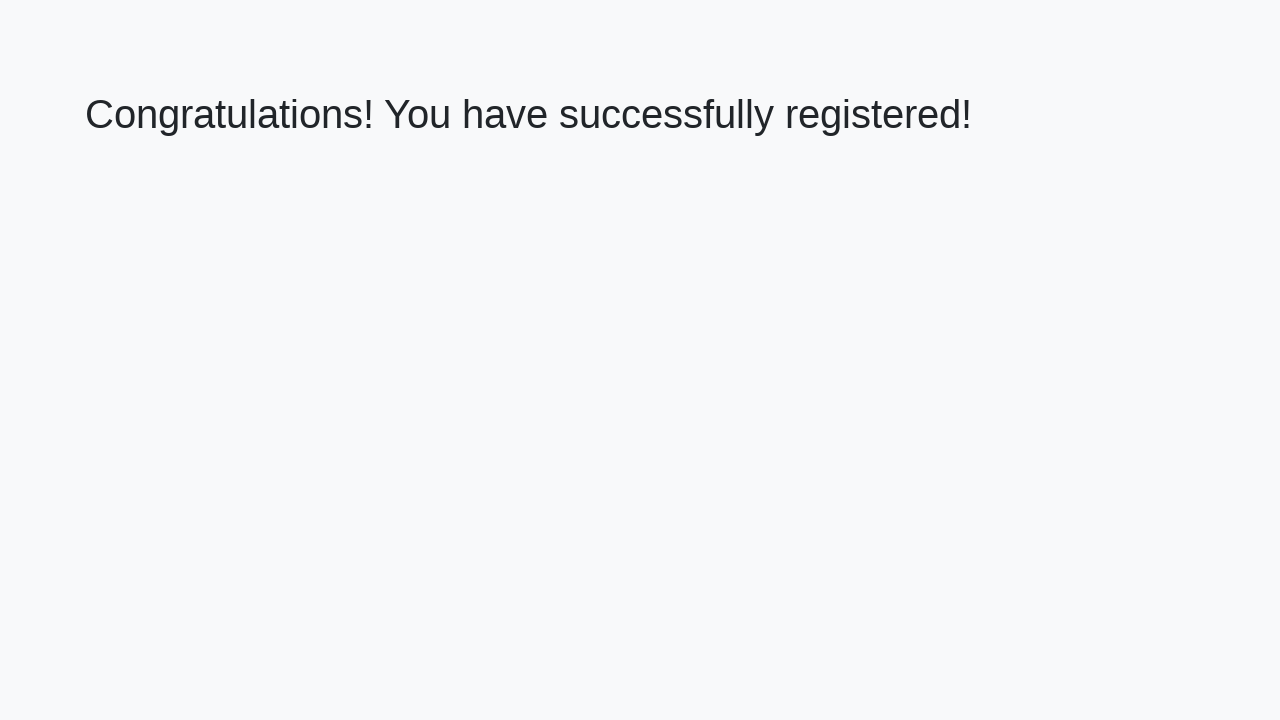